Fills out a registration form on ParaBank website with user details including name, address, phone, and email

Starting URL: https://parabank.parasoft.com/parabank/register.htm

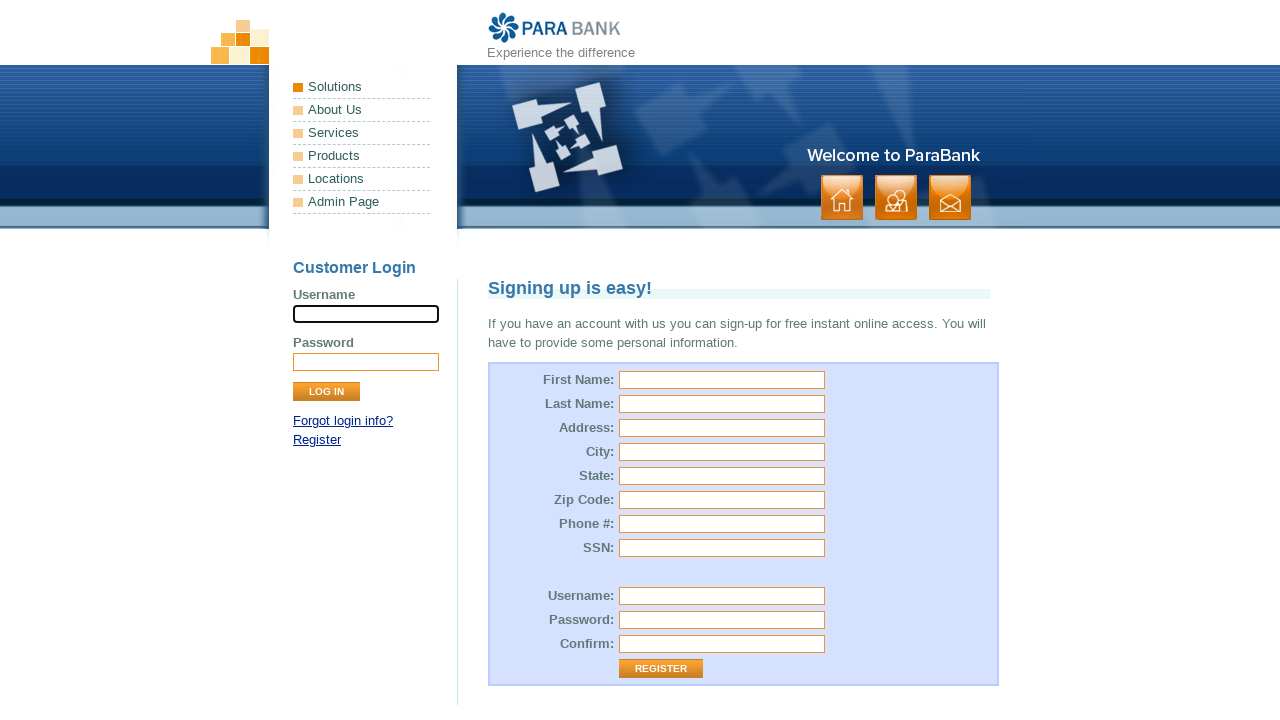

Filled first name field with 'Neko' on #customer\.firstName
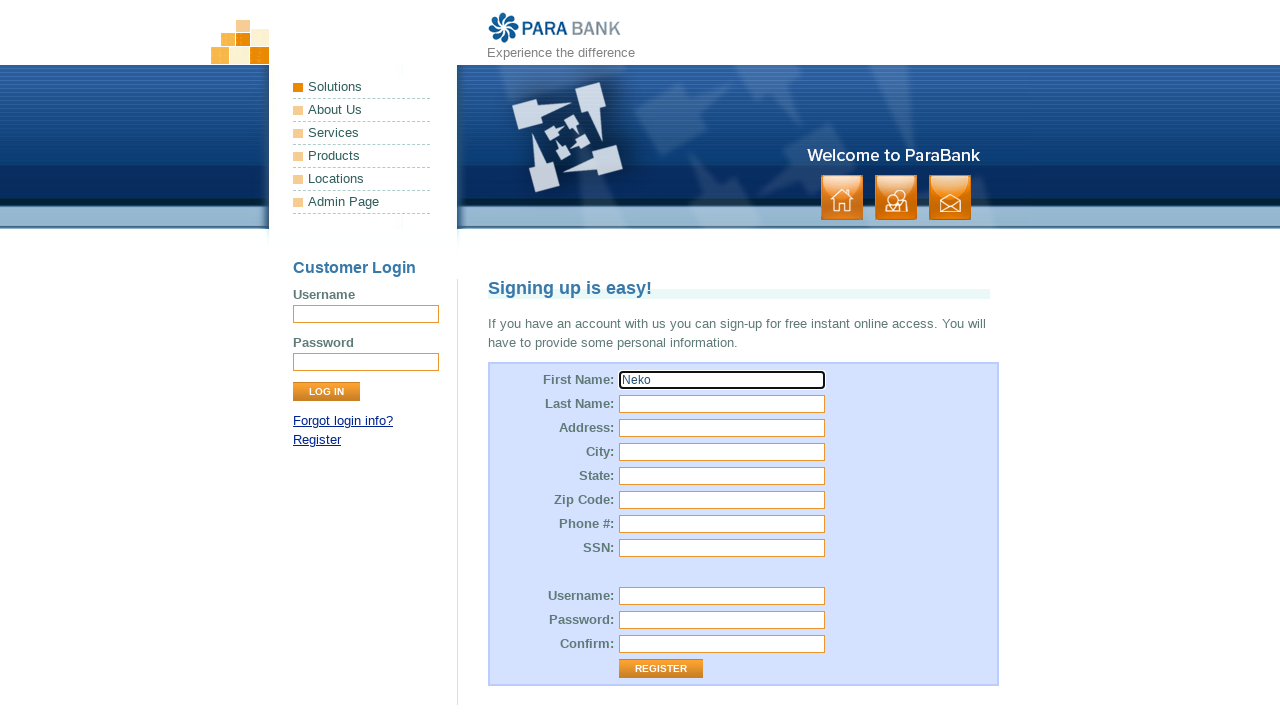

Filled last name field with 'Neko' on #customer\.lastName
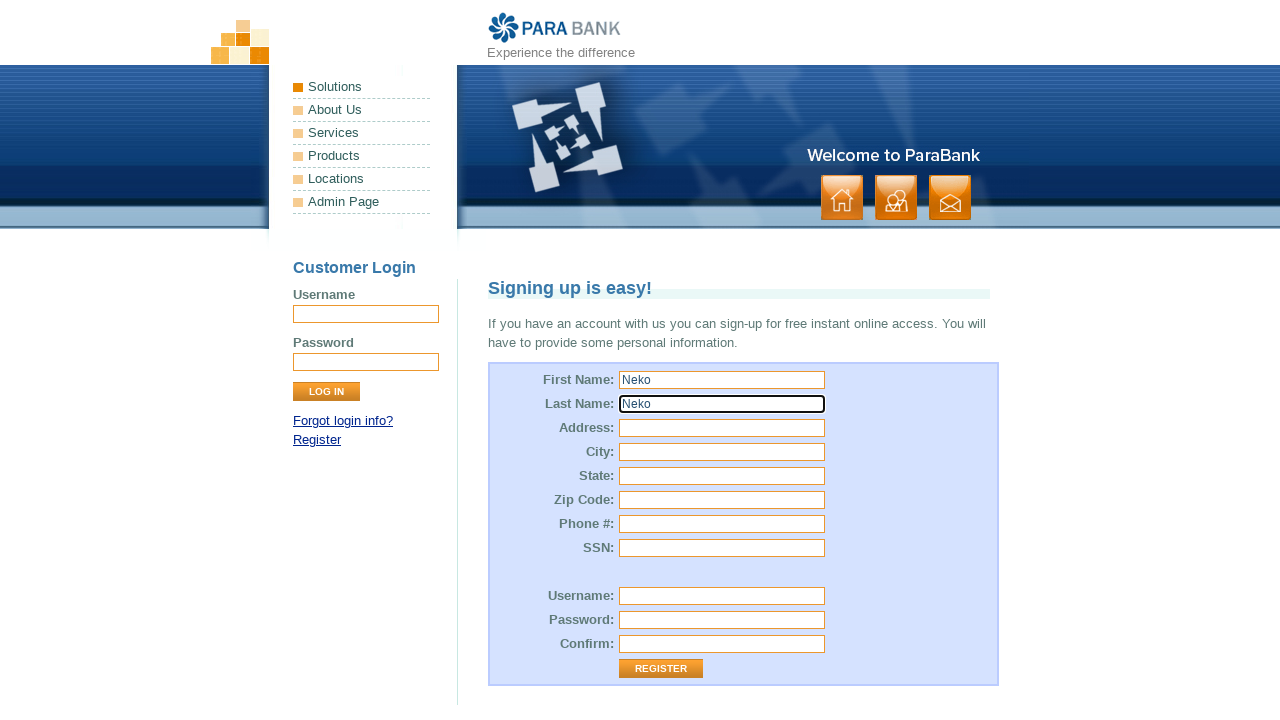

Filled street address field with 'Humska 22' on #customer\.address\.street
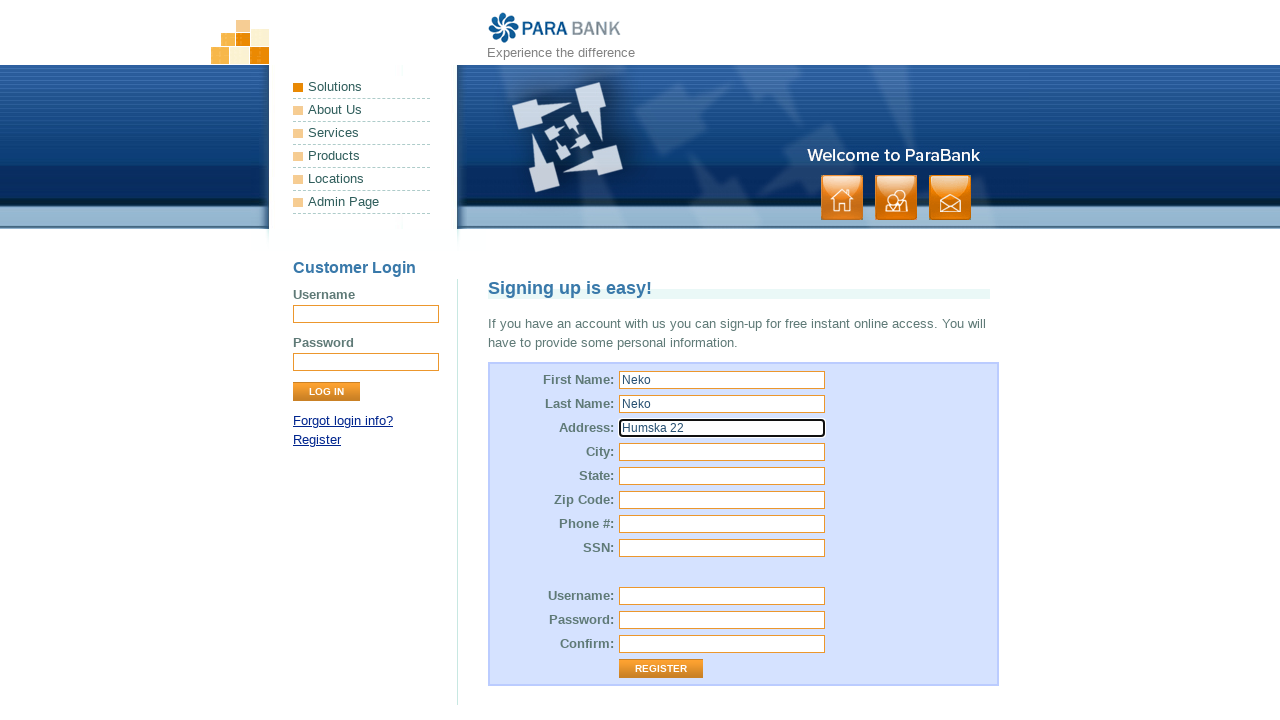

Filled city field with 'New York' on #customer\.address\.city
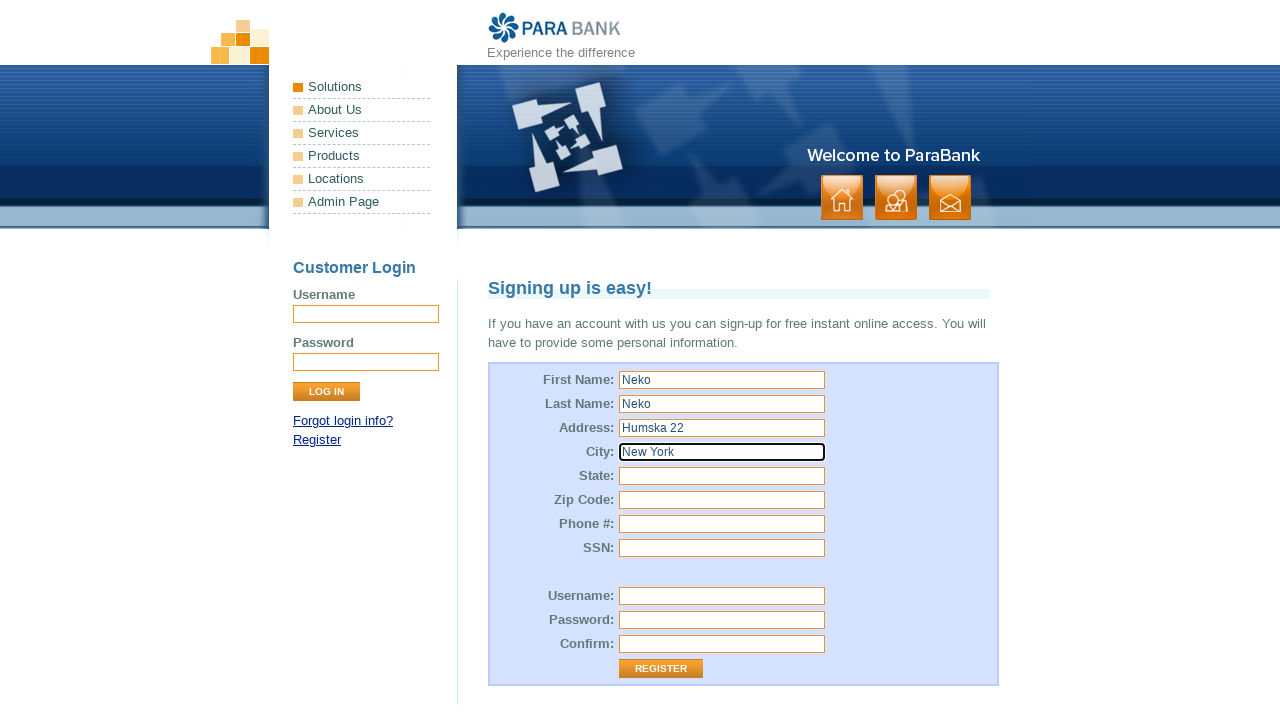

Filled state field with 'New York' on #customer\.address\.state
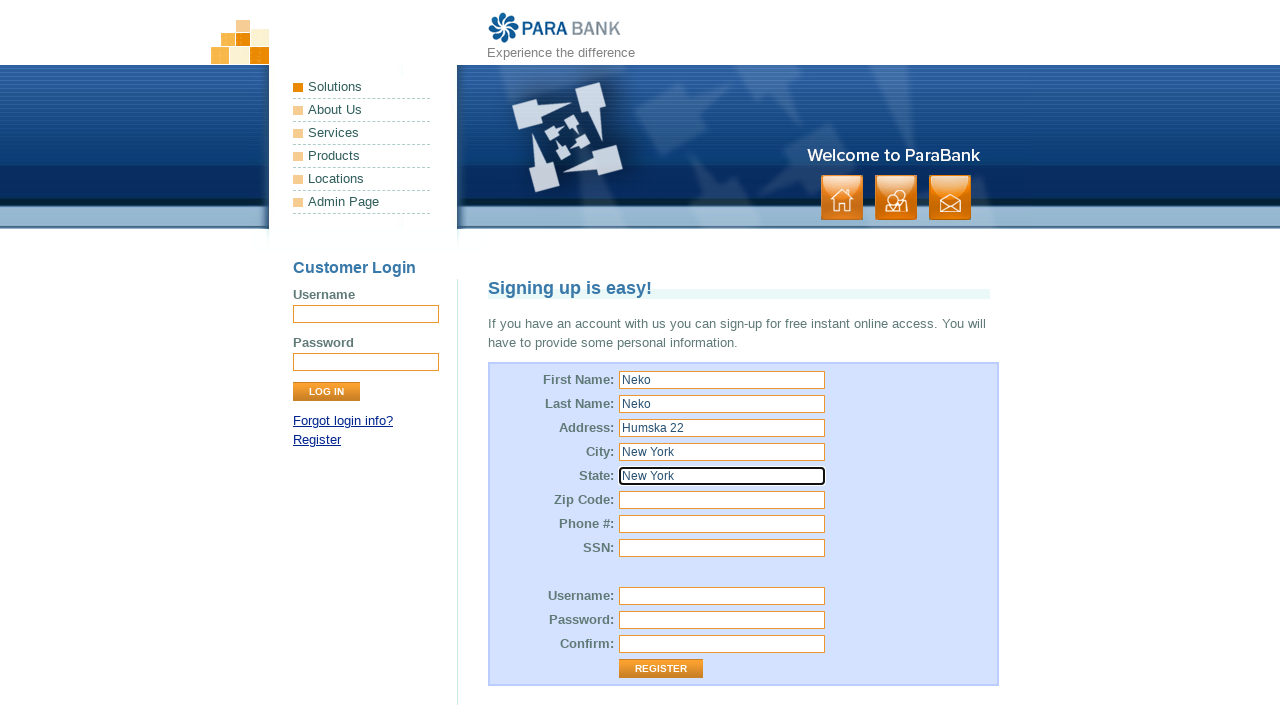

Filled zip code field with '11000' on #customer\.address\.zipCode
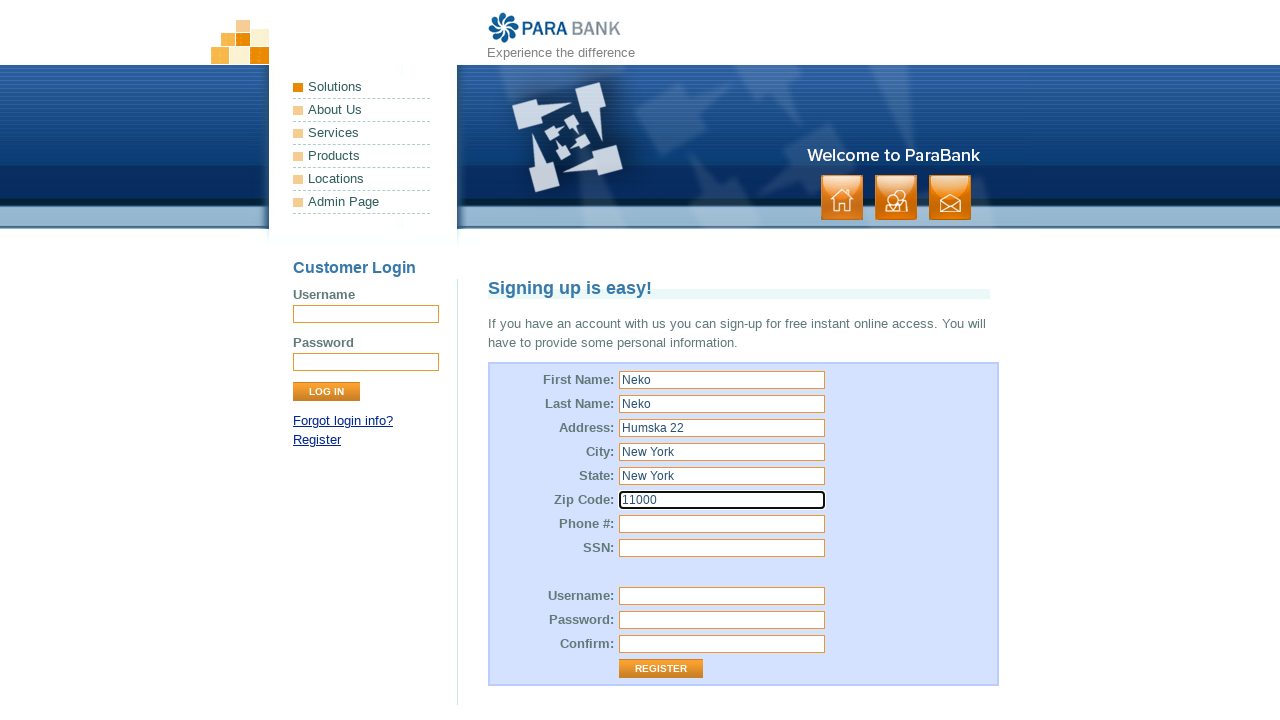

Filled phone number field with '0706534546' on #customer\.phoneNumber
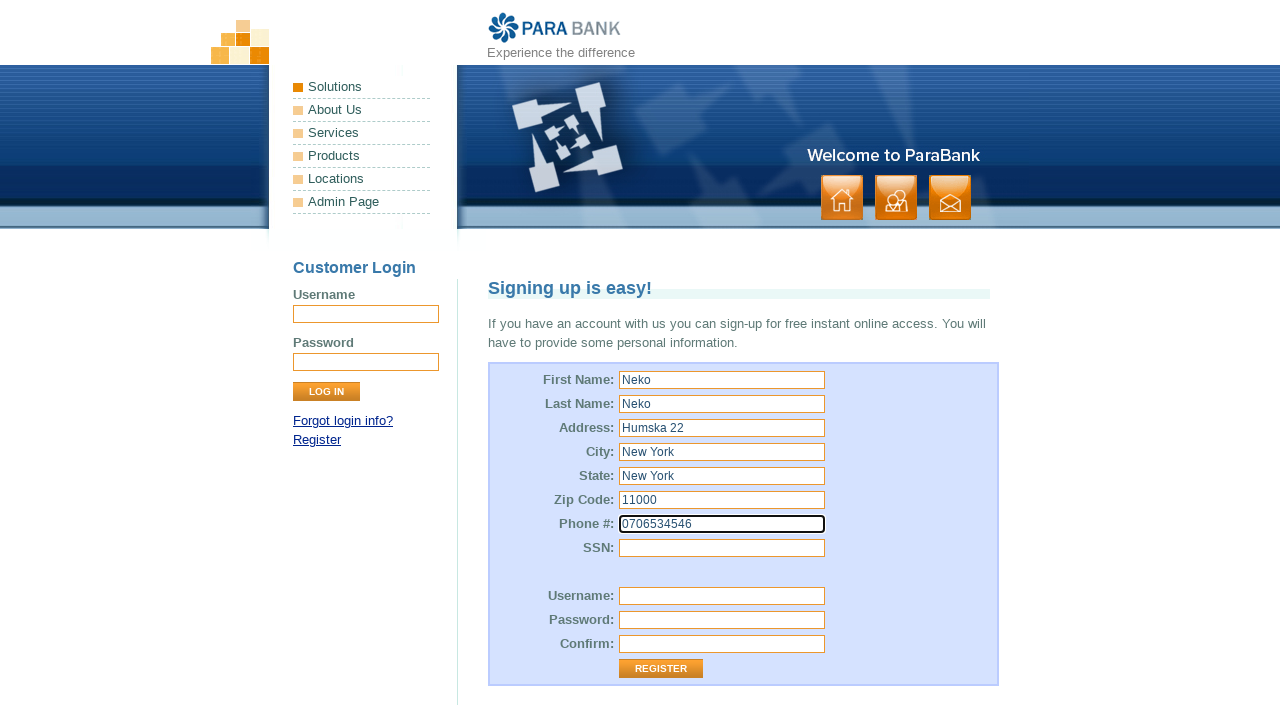

Filled SSN field with '123' on #customer\.ssn
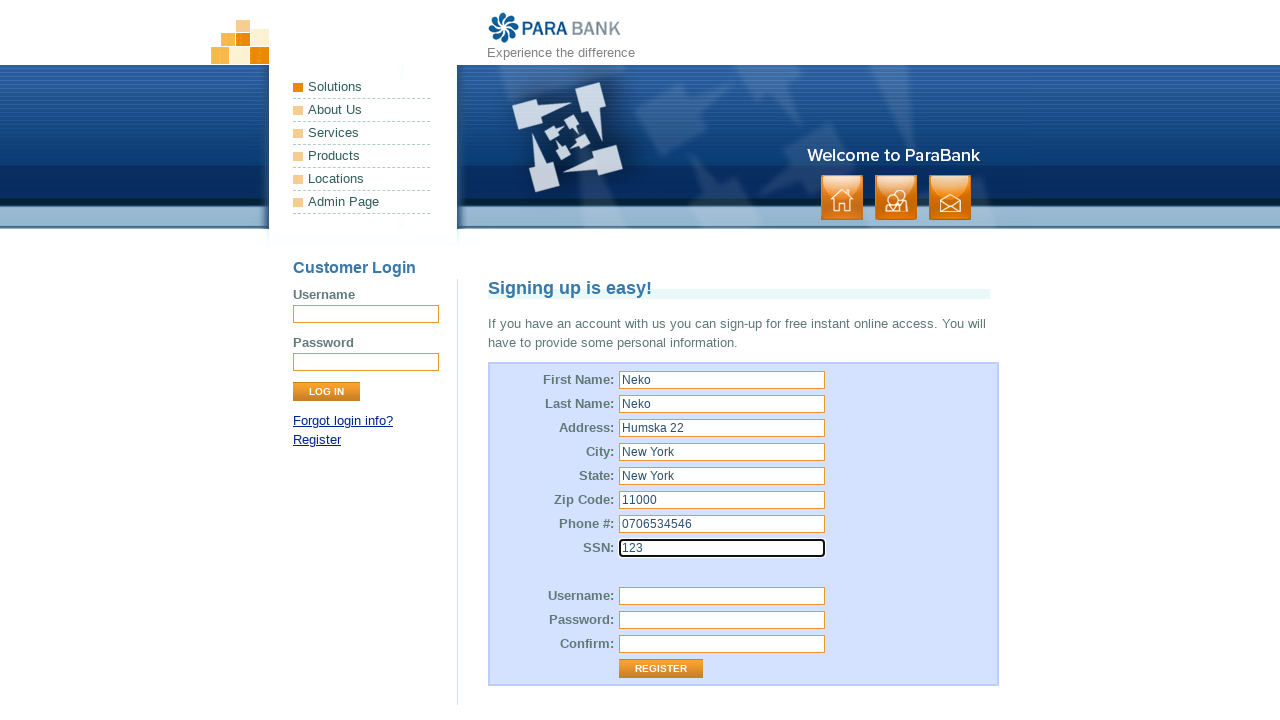

Filled username field with 'testuser_a3b2c1d@yopmail.com' on #customer\.username
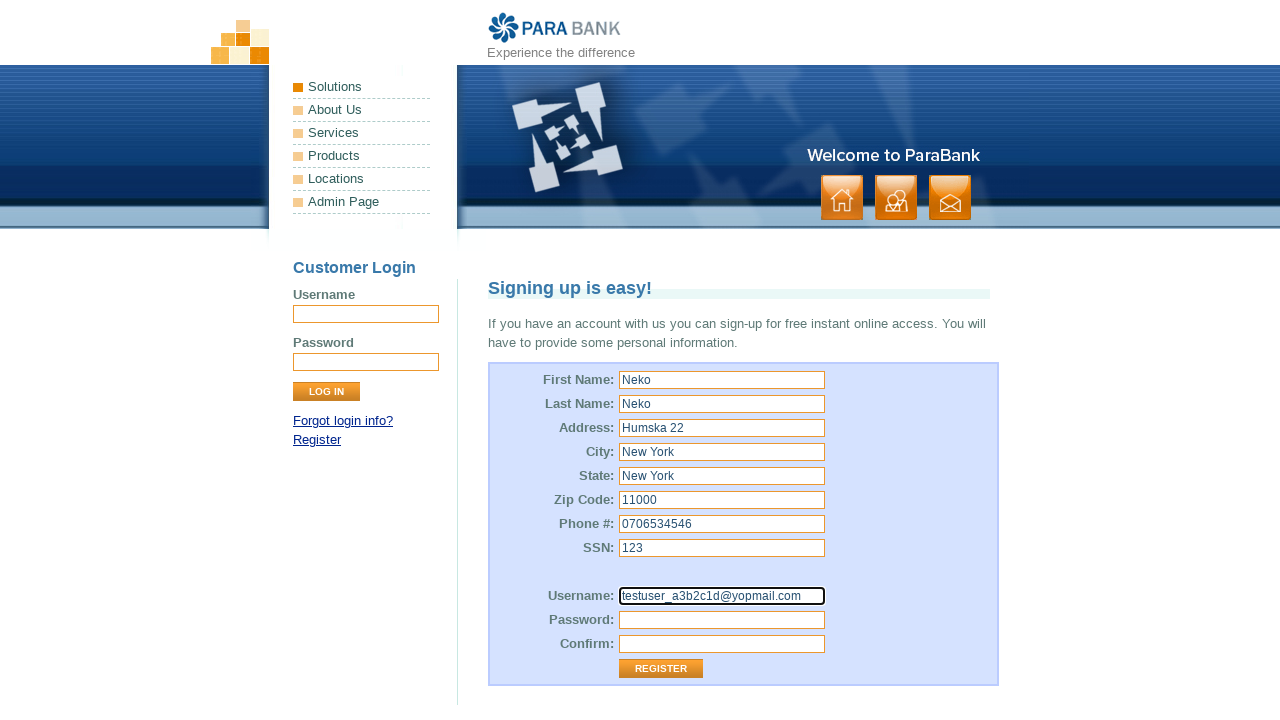

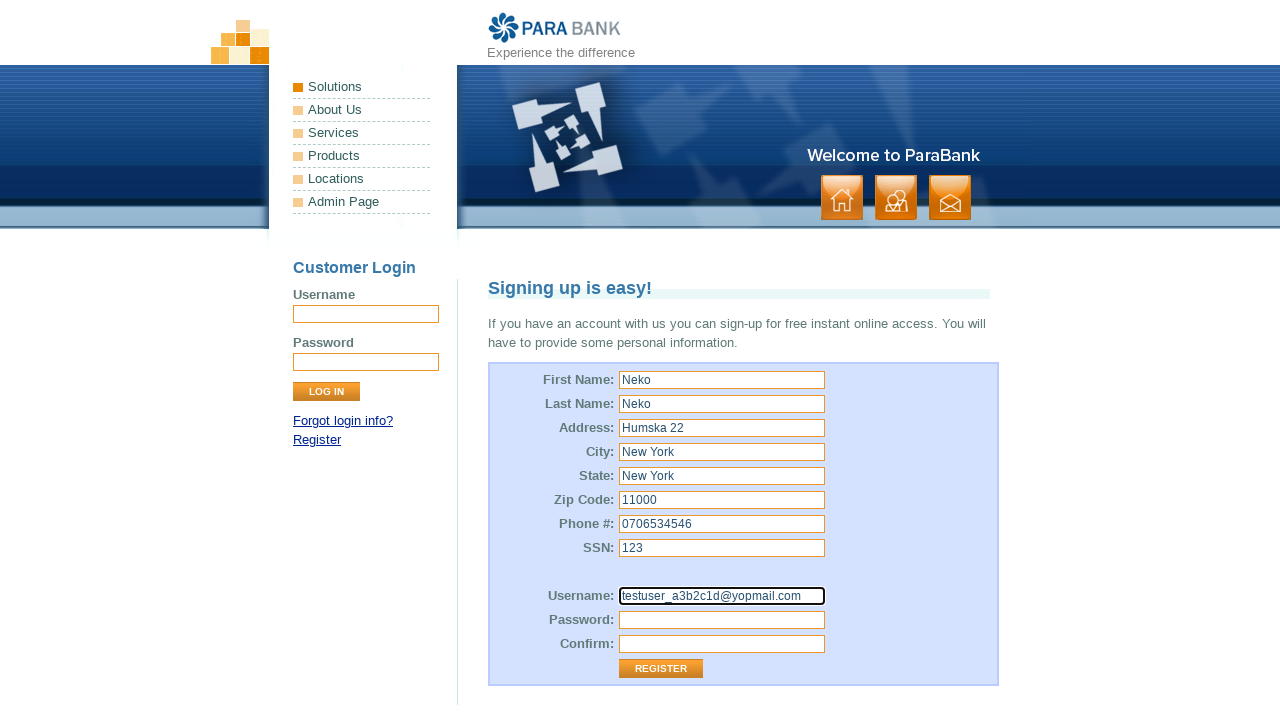